Tests dynamic content loading by clicking a start button and waiting for an element to become visible

Starting URL: https://the-internet.herokuapp.com/dynamic_loading/2

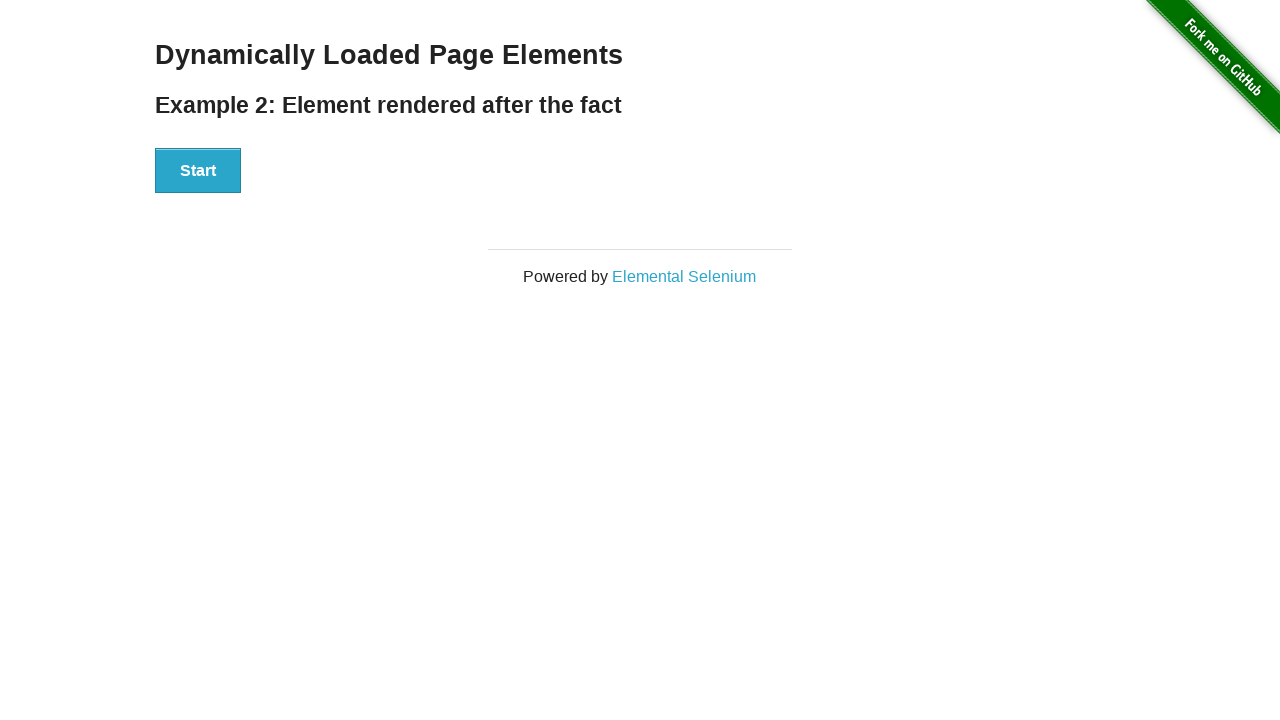

Clicked the Start button to trigger dynamic loading at (198, 171) on #start button
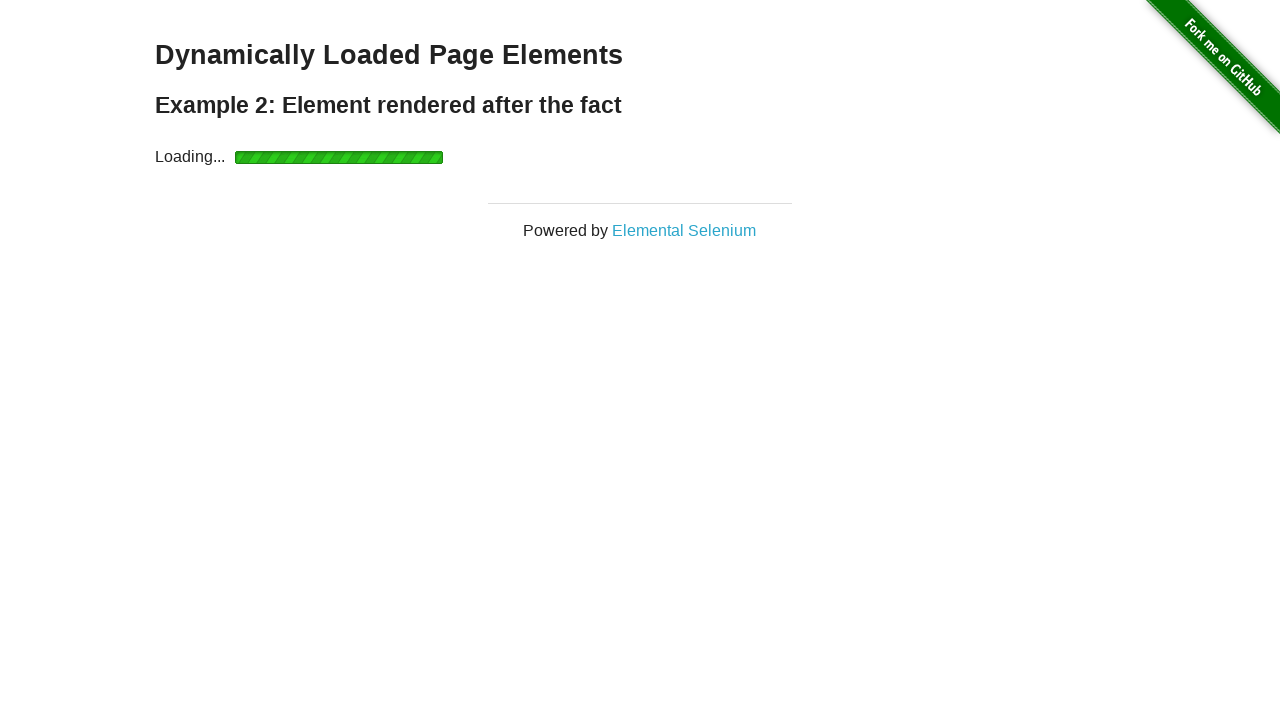

Waited for dynamically loaded element to become visible
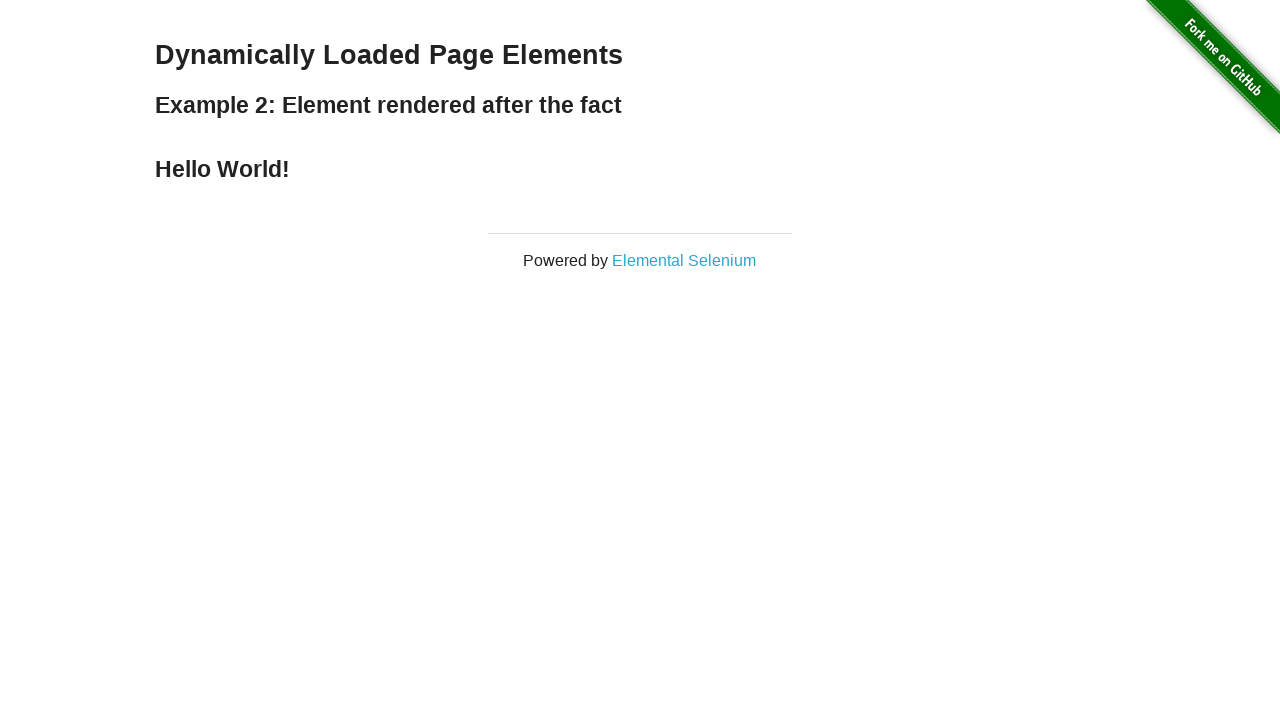

Retrieved text from dynamically loaded element: 'Hello World!'
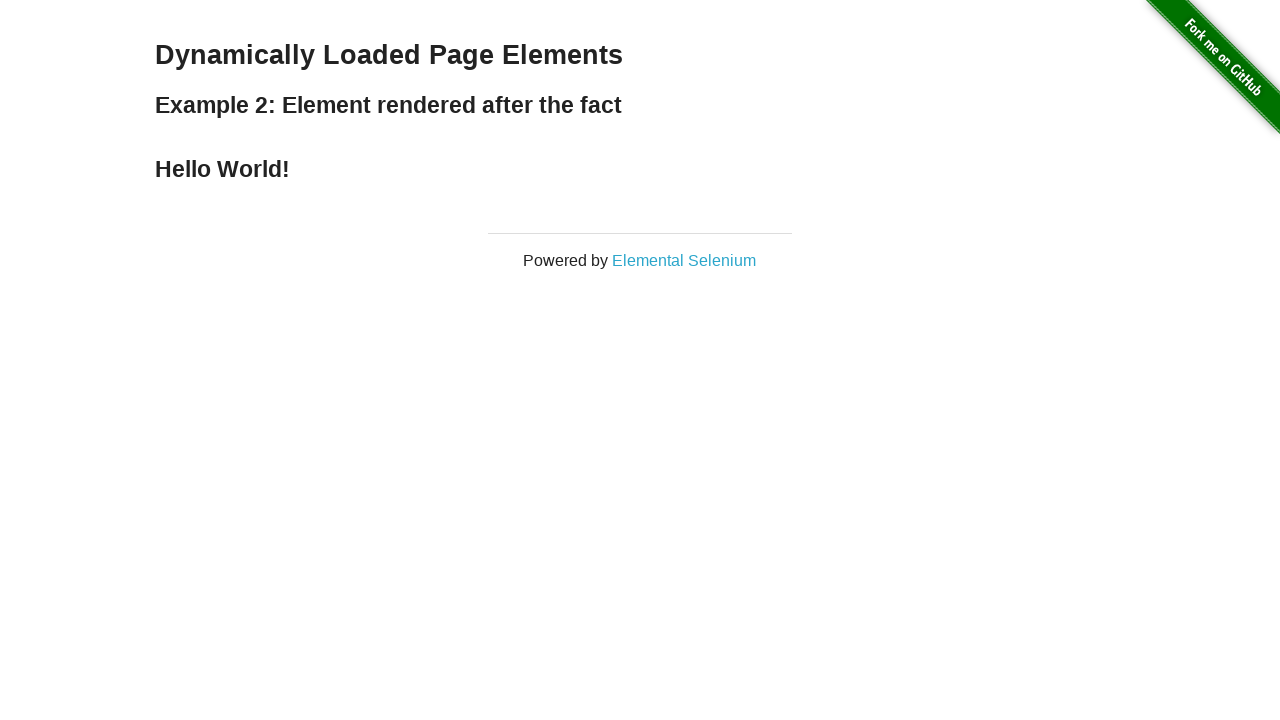

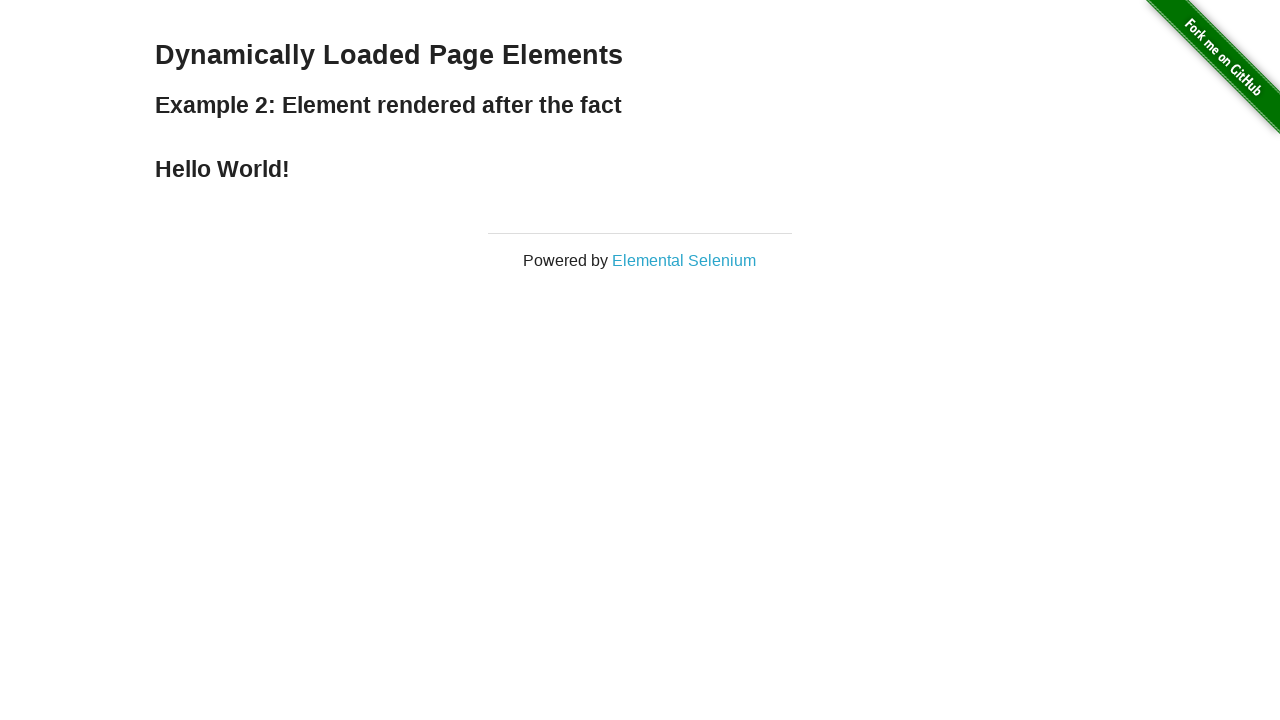